Fills out a registration form with user information including name, address, phone, SSN, username and password, then submits the form

Starting URL: https://parabank.parasoft.com/parabank/register.htm

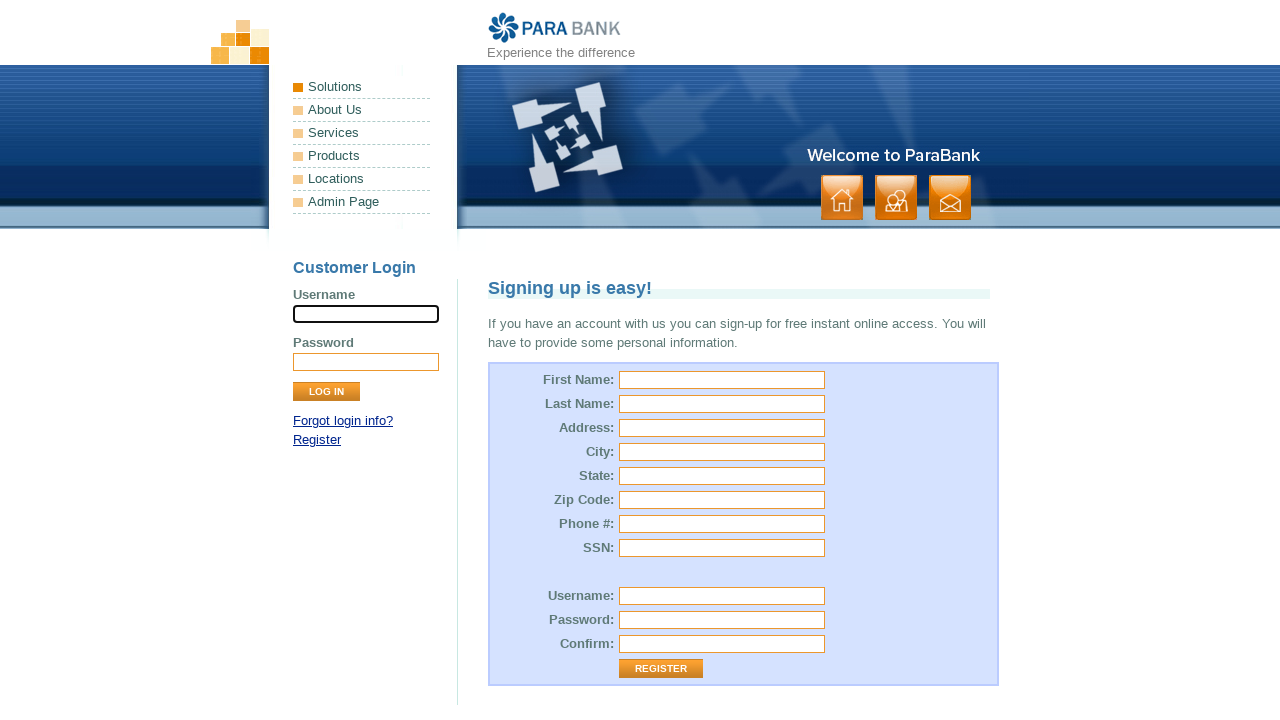

Filled first name field with 'Kate' on #customer\.firstName
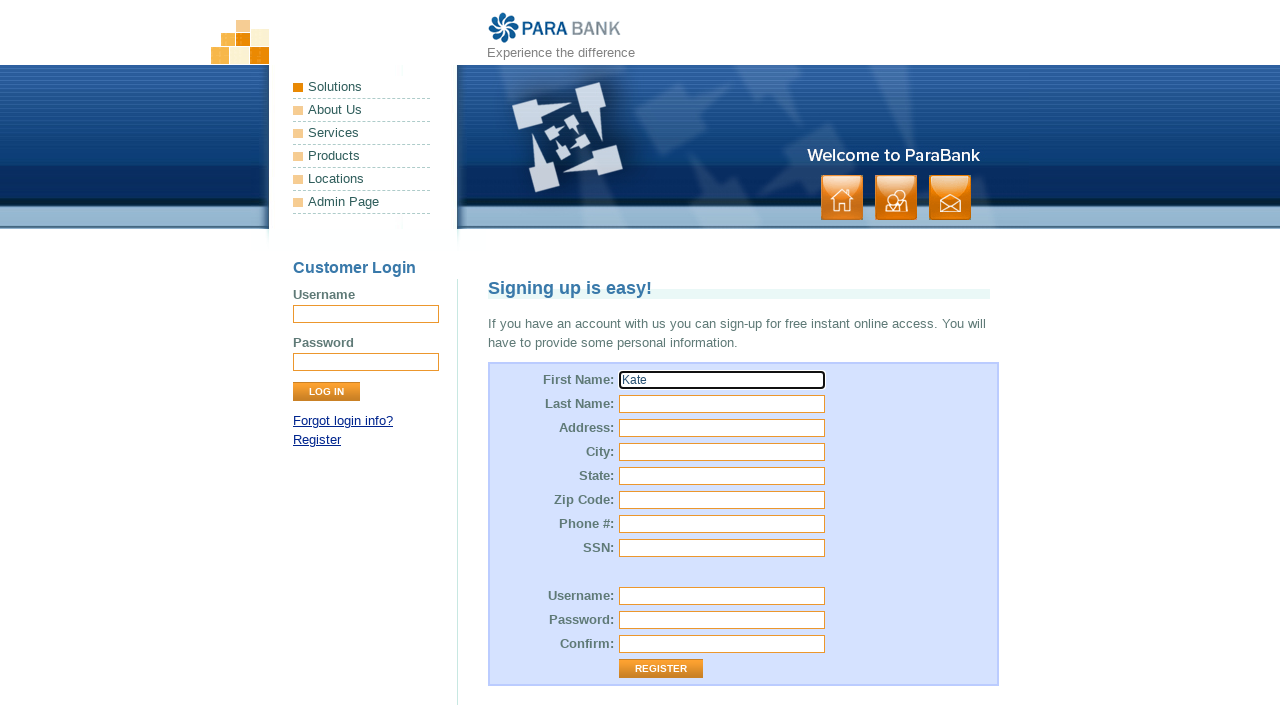

Filled last name field with 'Petrova' on #customer\.lastName
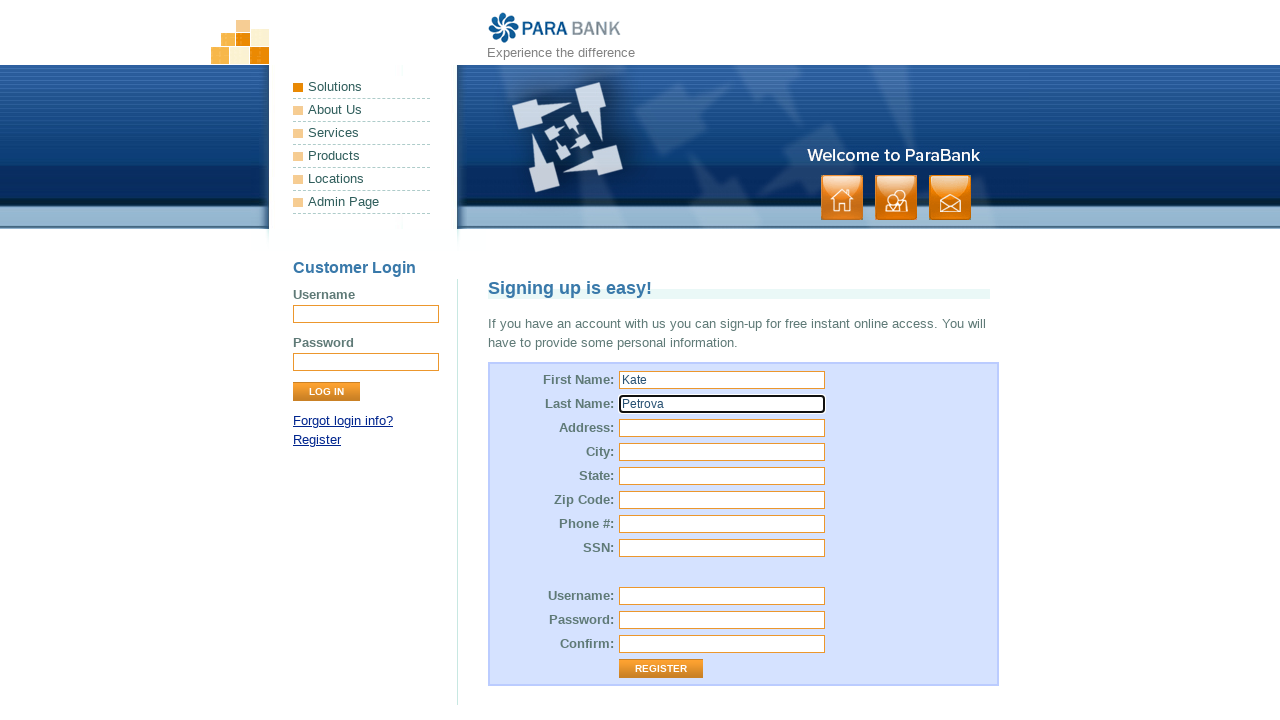

Filled street address field with '189 Kate Ln' on #customer\.address\.street
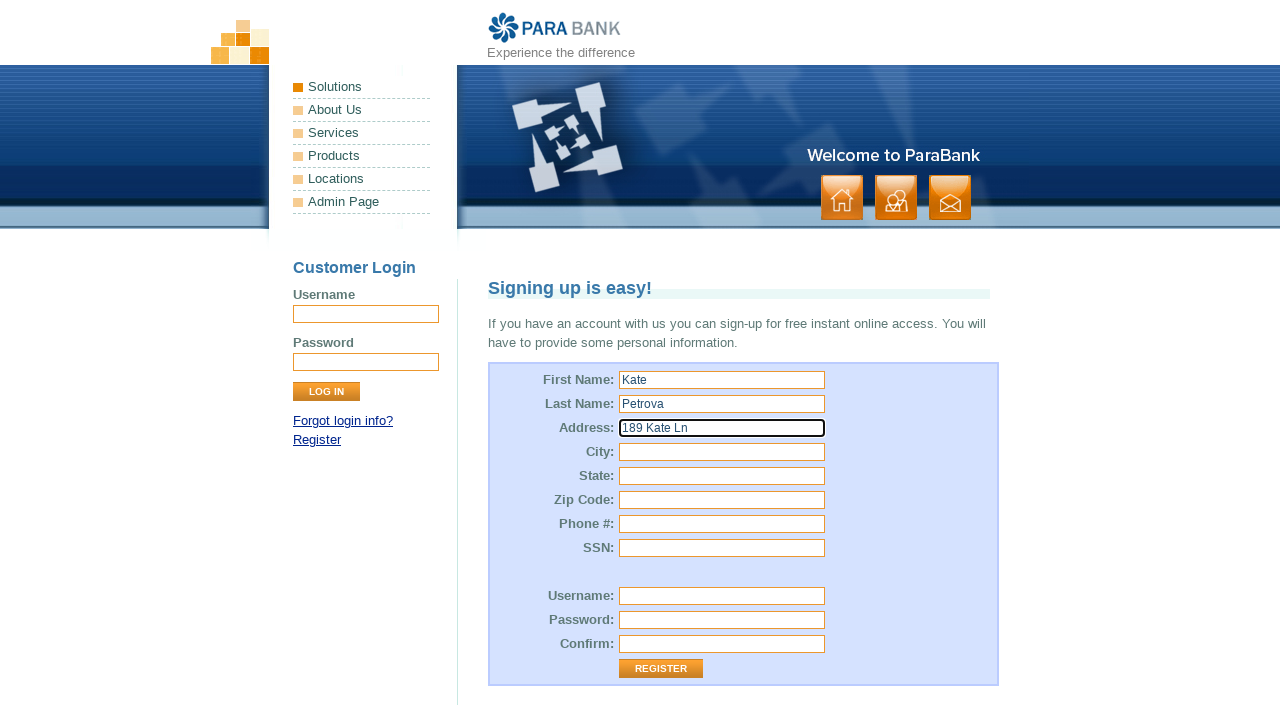

Filled city field with 'Tampa' on #customer\.address\.city
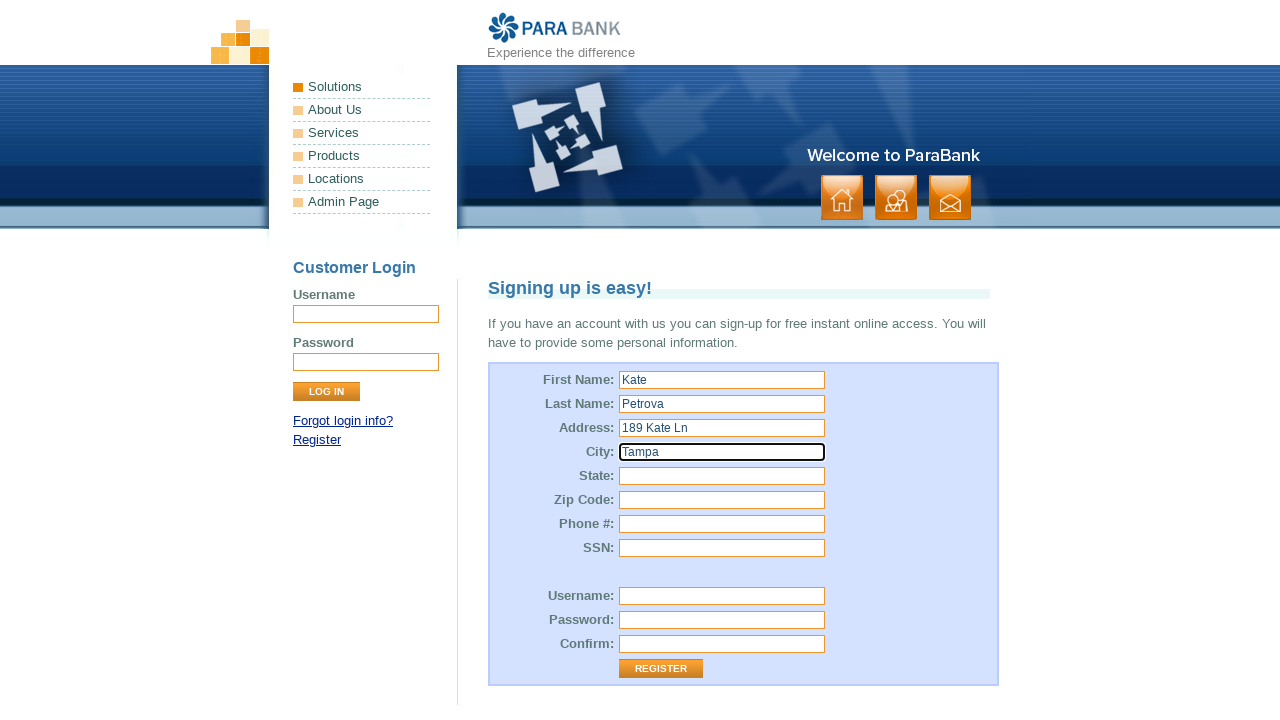

Filled state field with 'Florida' on #customer\.address\.state
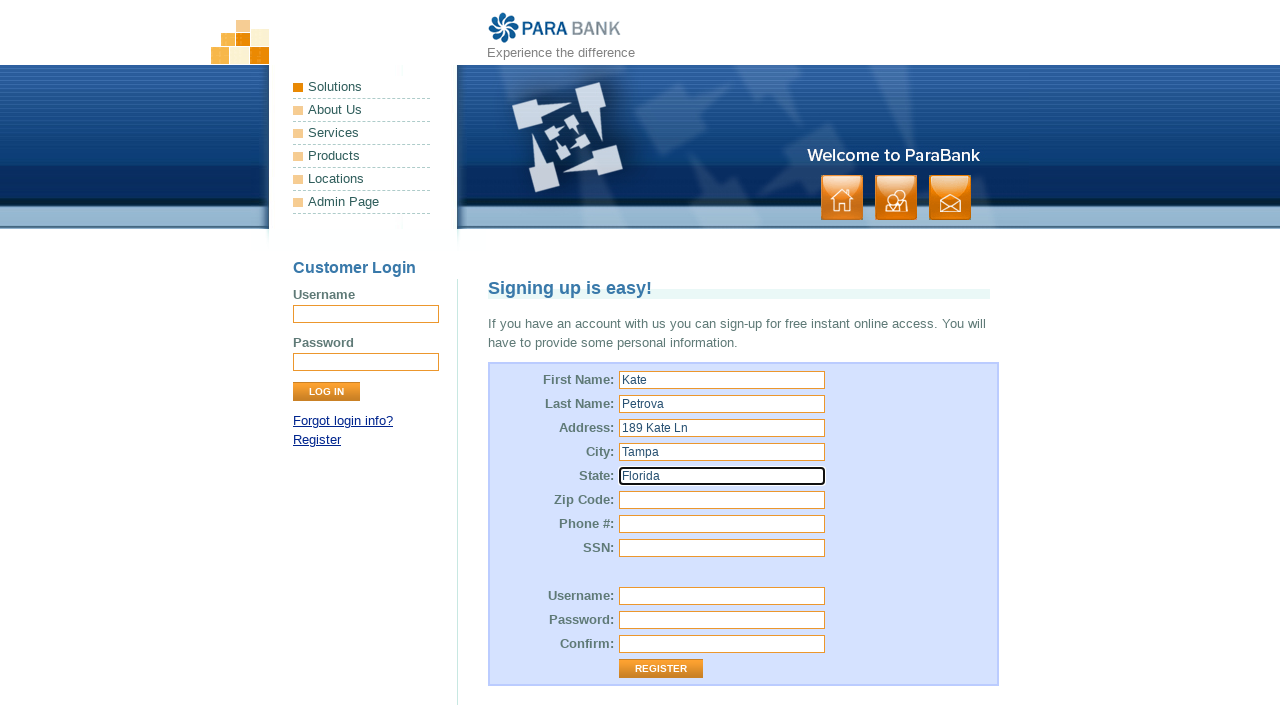

Filled zip code field with '33568' on #customer\.address\.zipCode
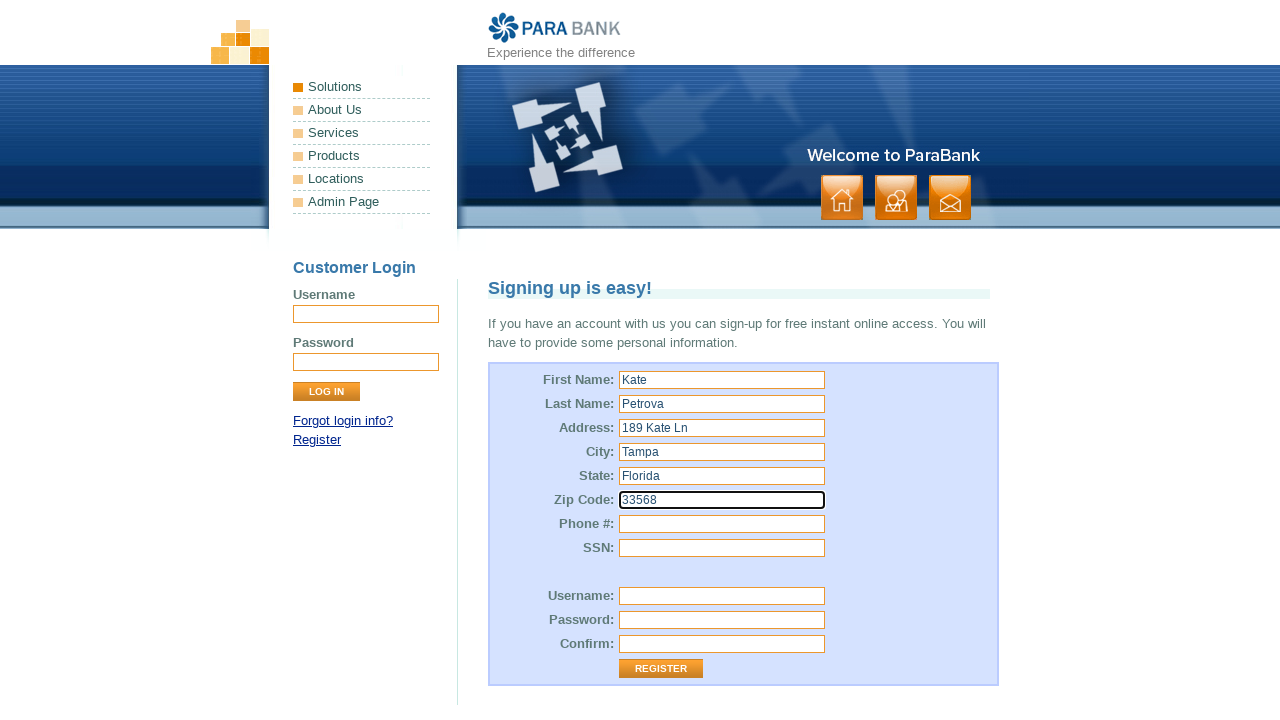

Filled phone number field with '7277823981' on #customer\.phoneNumber
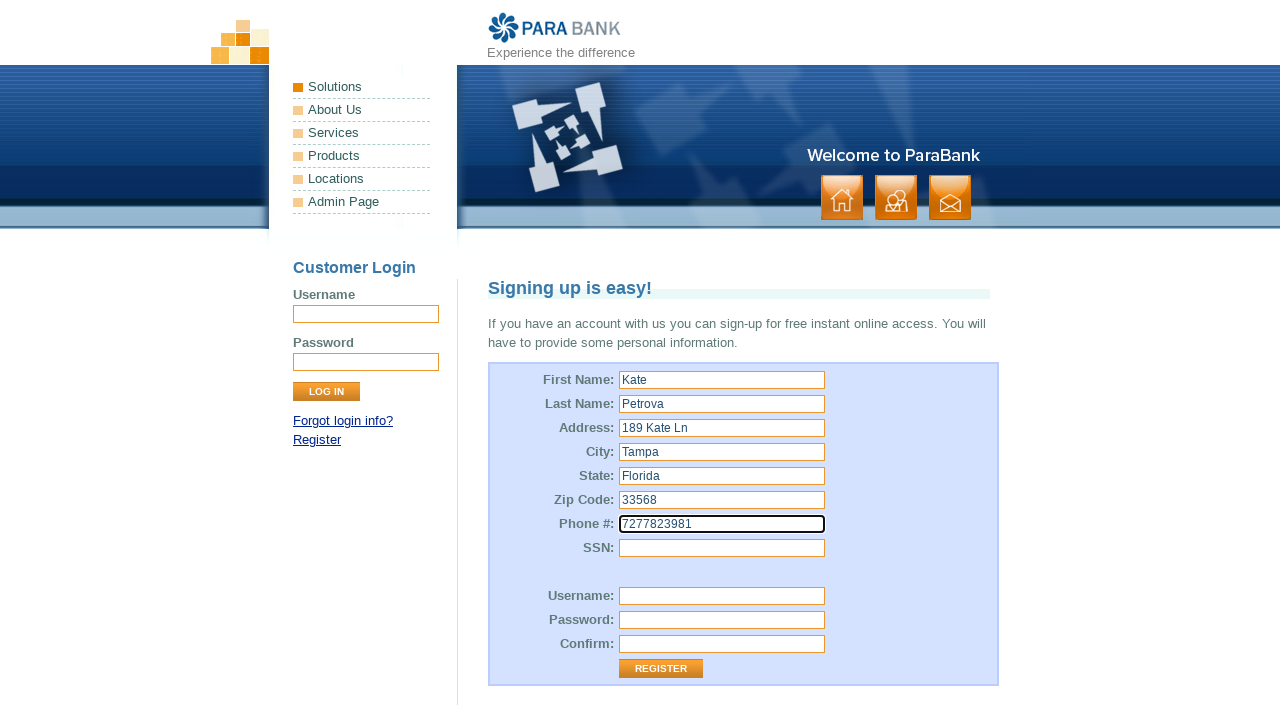

Filled SSN field with '234-345-121' on #customer\.ssn
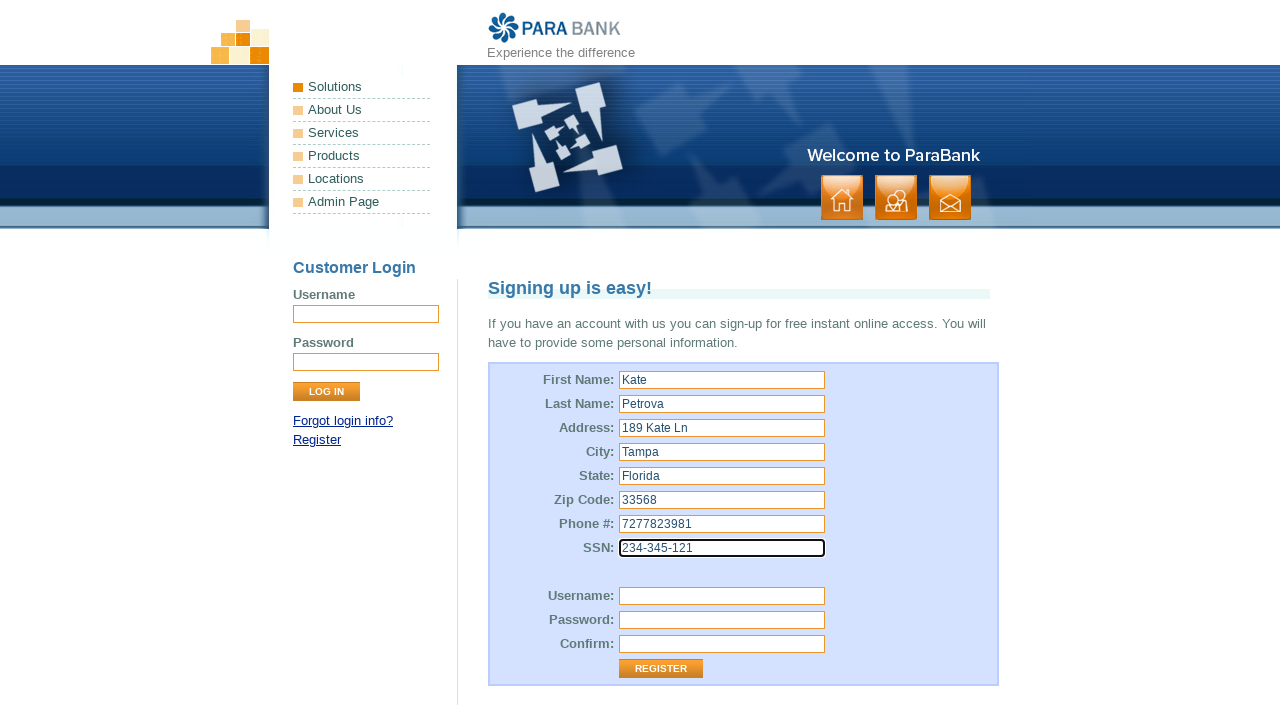

Filled username field with 'Katti' on #customer\.username
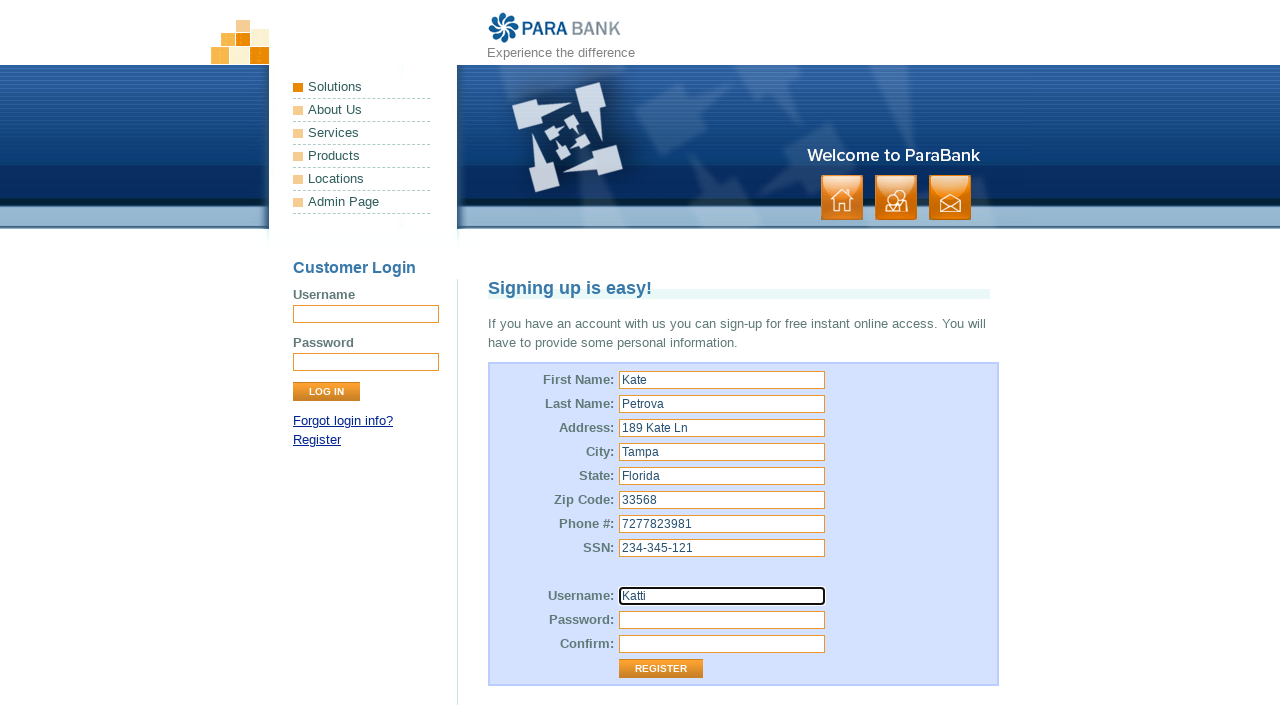

Filled password field with 'Tampa88' on #customer\.password
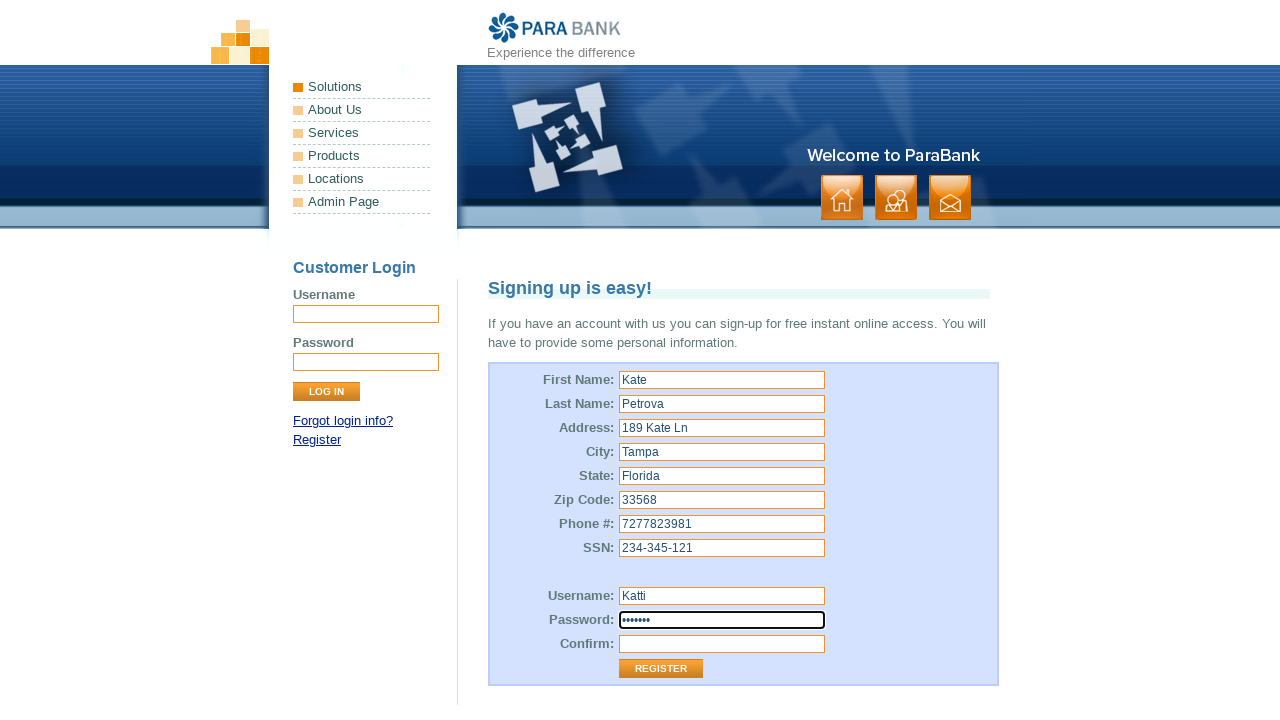

Filled password confirmation field with 'Tampa88' on #repeatedPassword
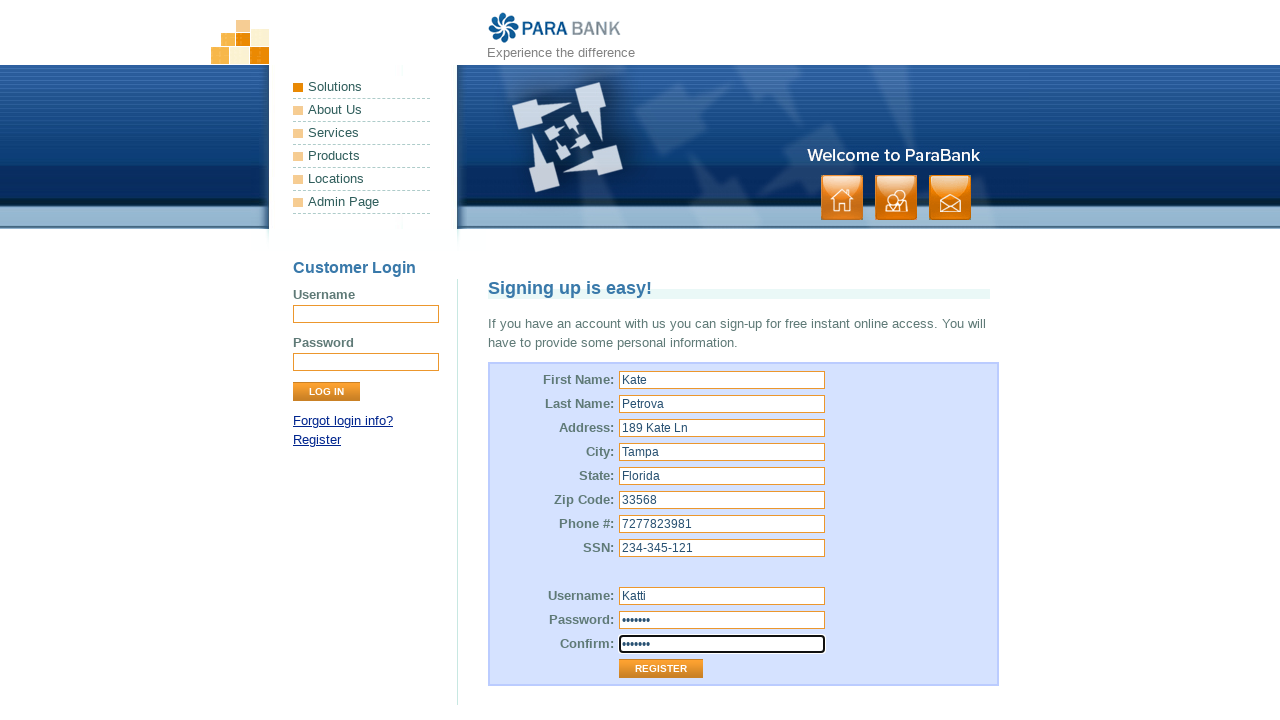

Clicked the submit button to register the account at (896, 198) on .button
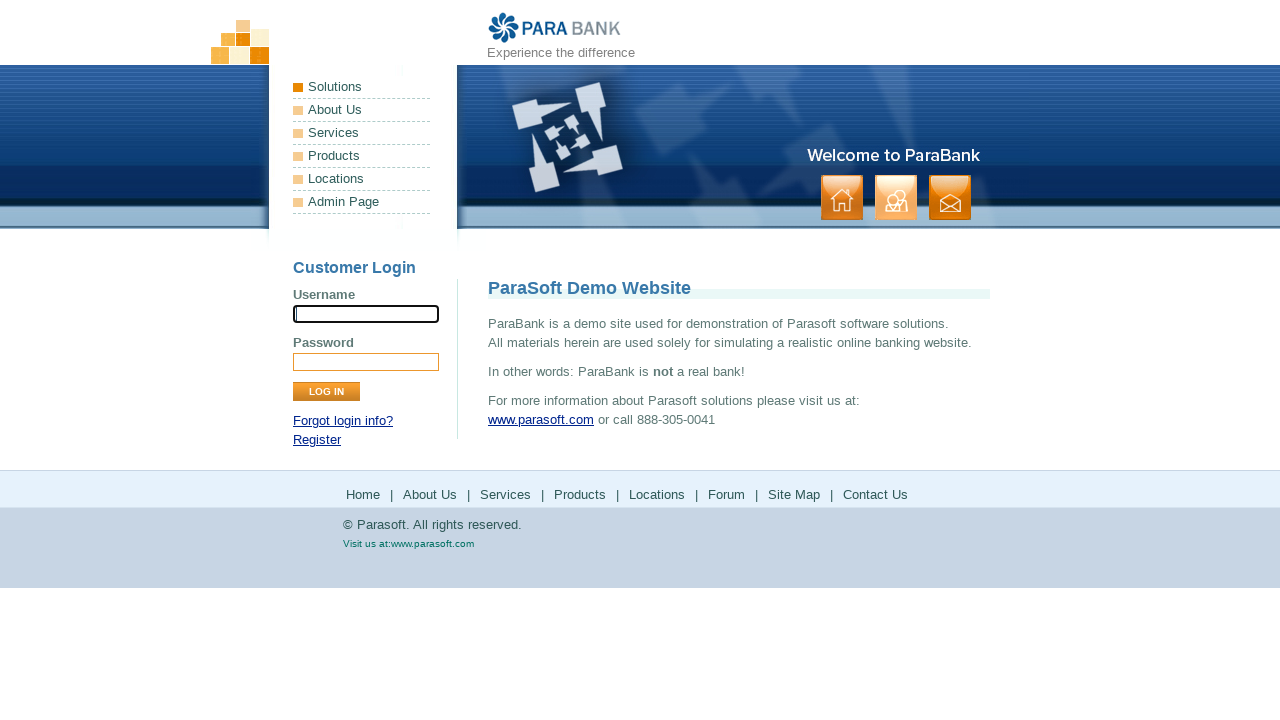

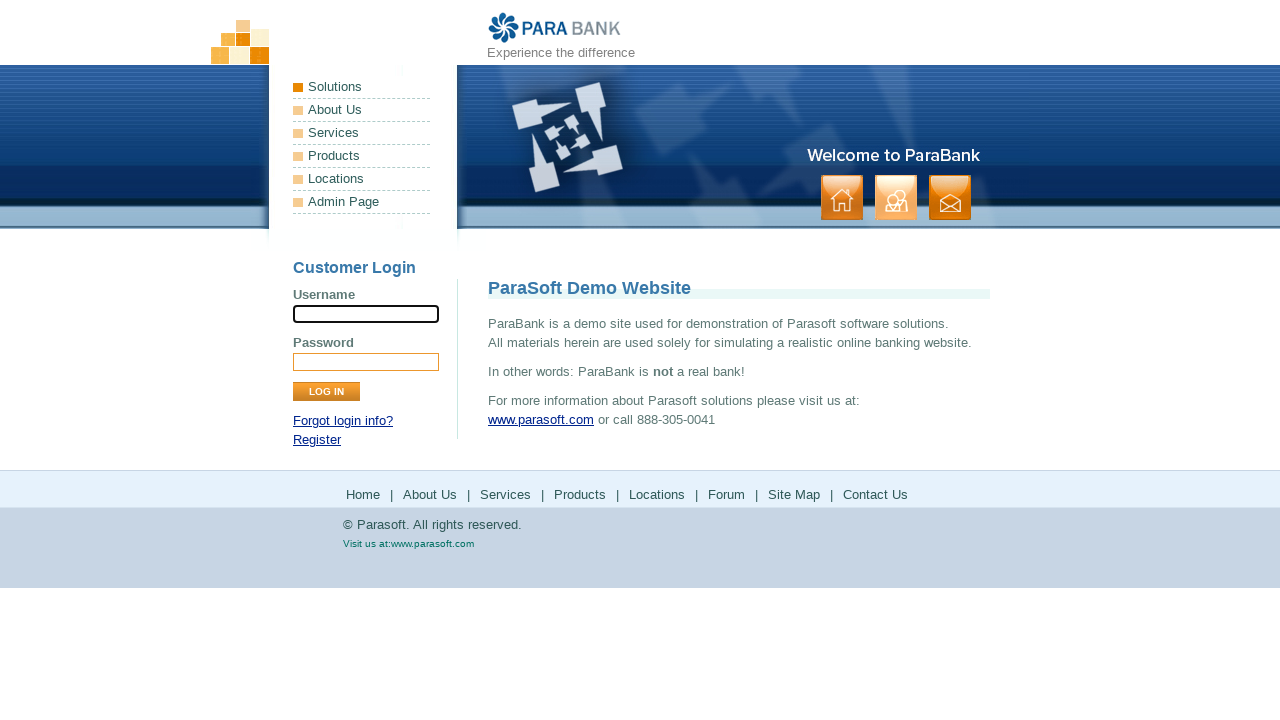